Tests scroll functionality by navigating to the practice page and scrolling down to the "Powered by CYDEO" element at the bottom of the page using mouse movement.

Starting URL: https://practice.cydeo.com/

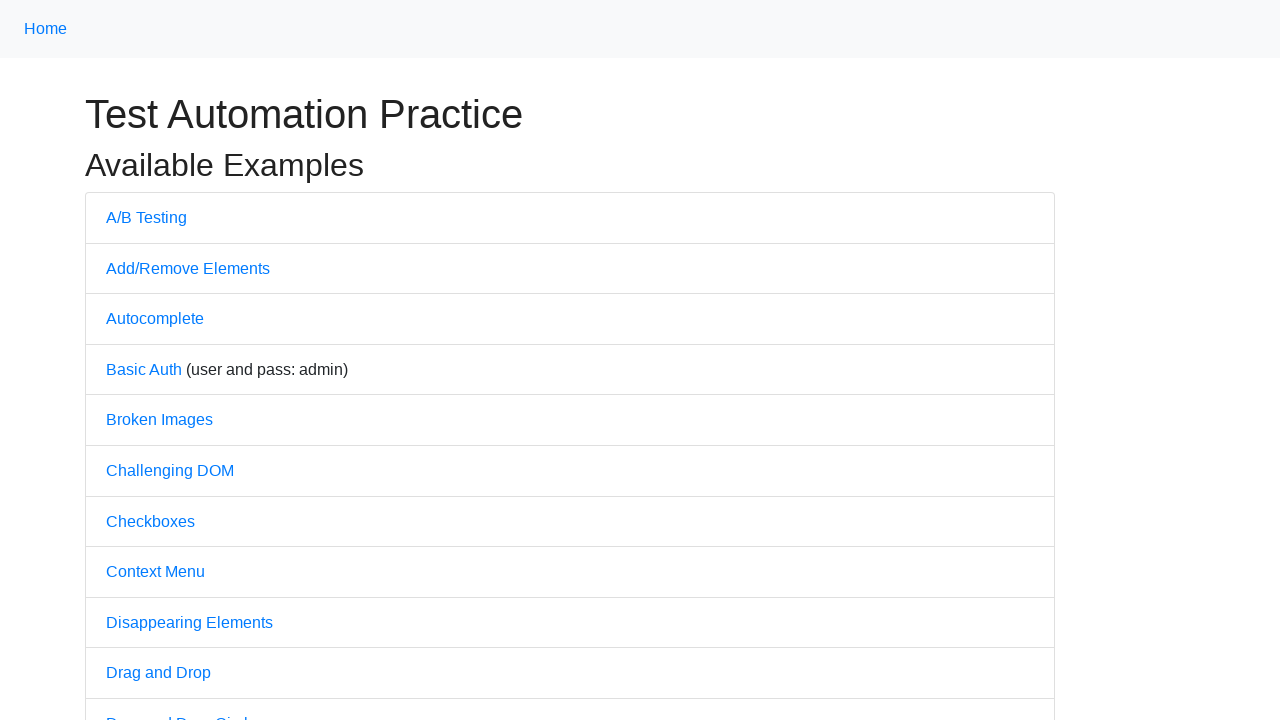

Located the last div element with style attribute (Powered by CYDEO element)
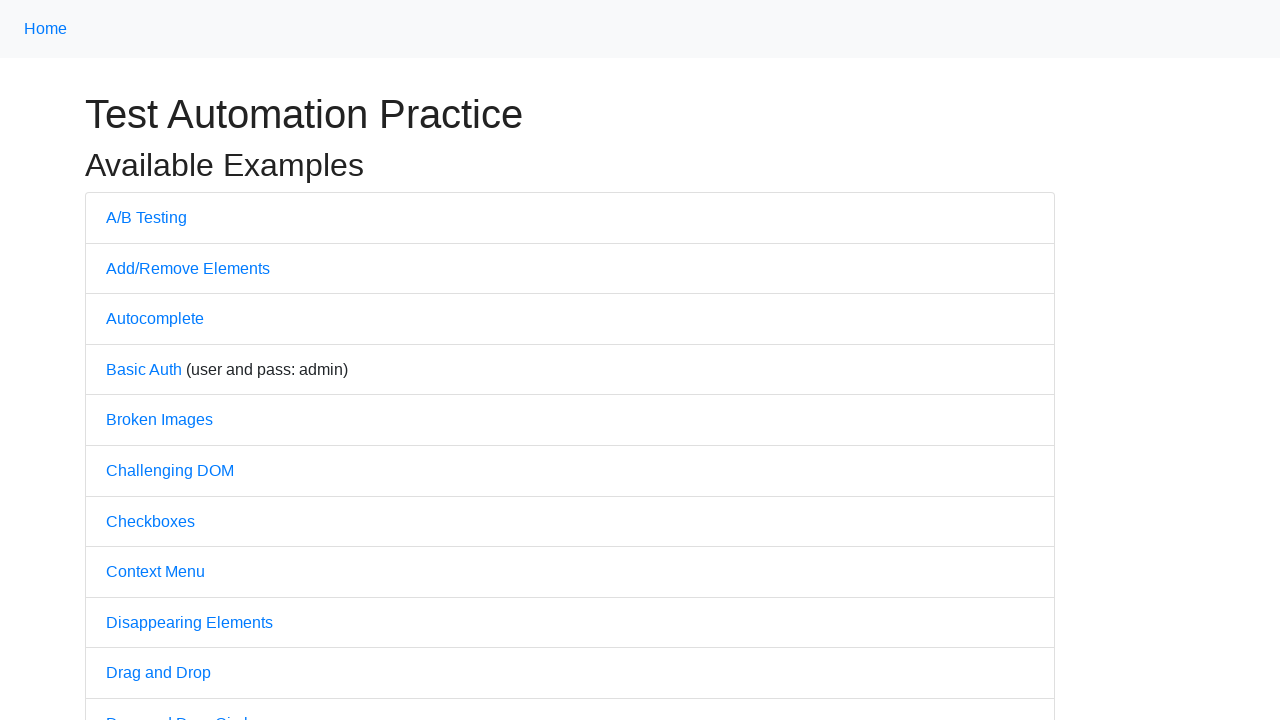

Scrolled to the Powered by CYDEO element into view
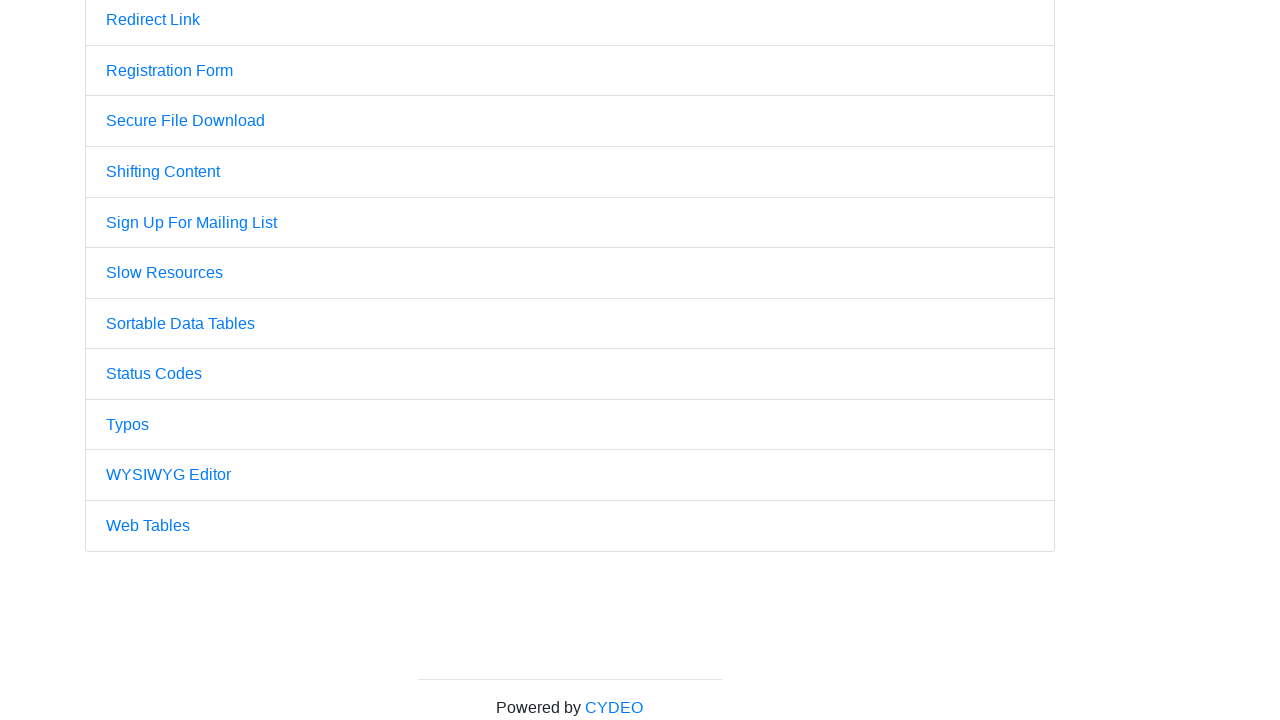

Hovered over the Powered by CYDEO element at (570, 708) on xpath=//div[@style] >> nth=-1
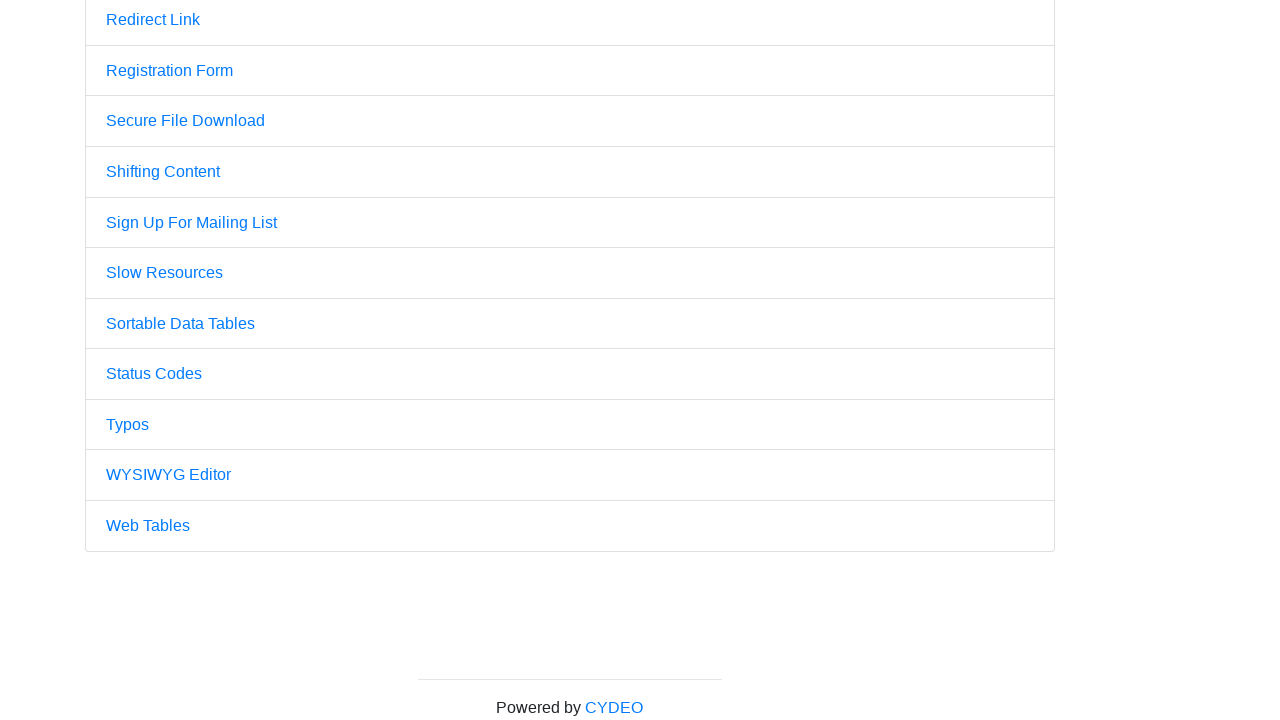

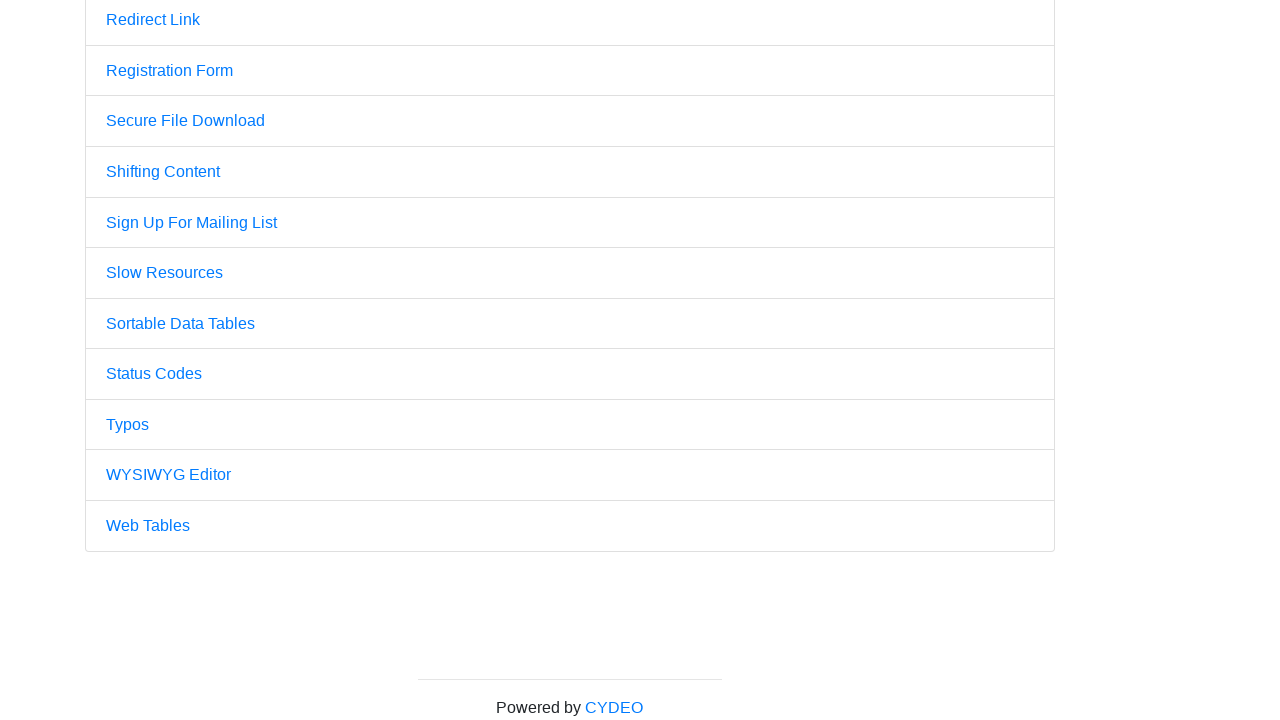